Tests JavaScript alert handling by clicking a button that triggers an alert and then accepting/dismissing the alert dialog

Starting URL: https://demoqa.com/alerts

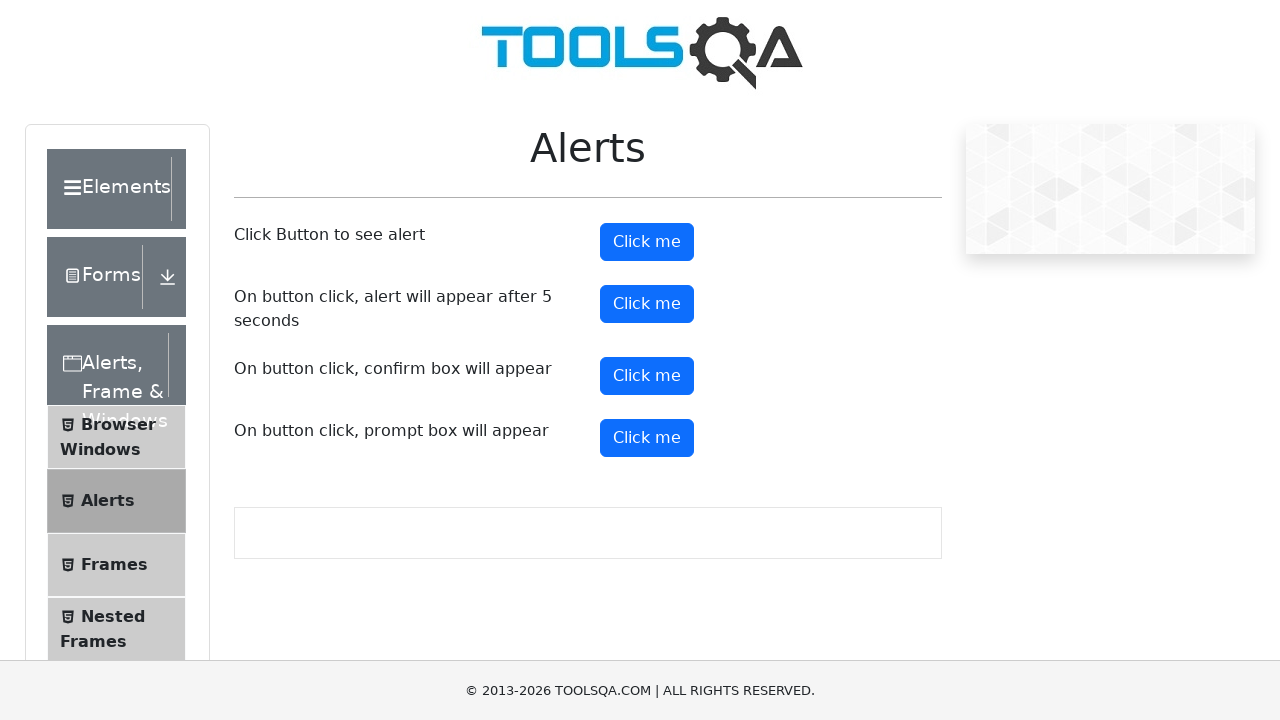

Clicked alert button to trigger JavaScript alert at (647, 242) on #alertButton
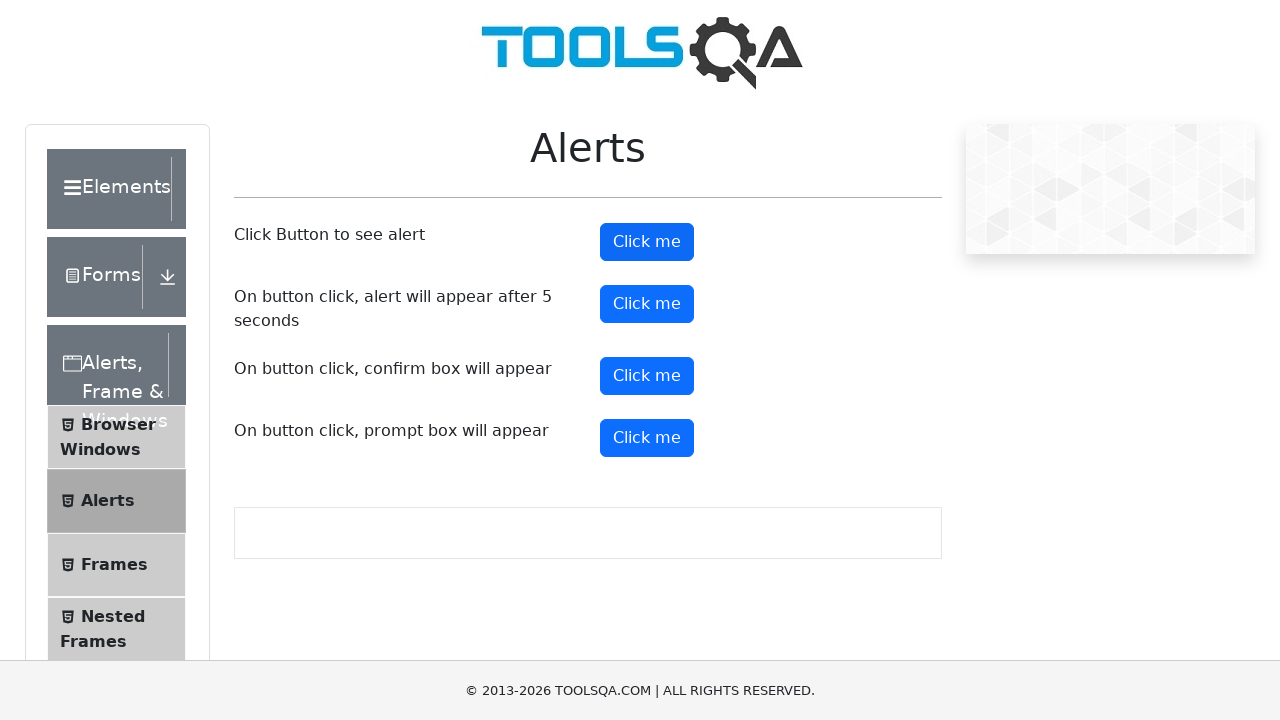

Set up dialog handler to accept alerts
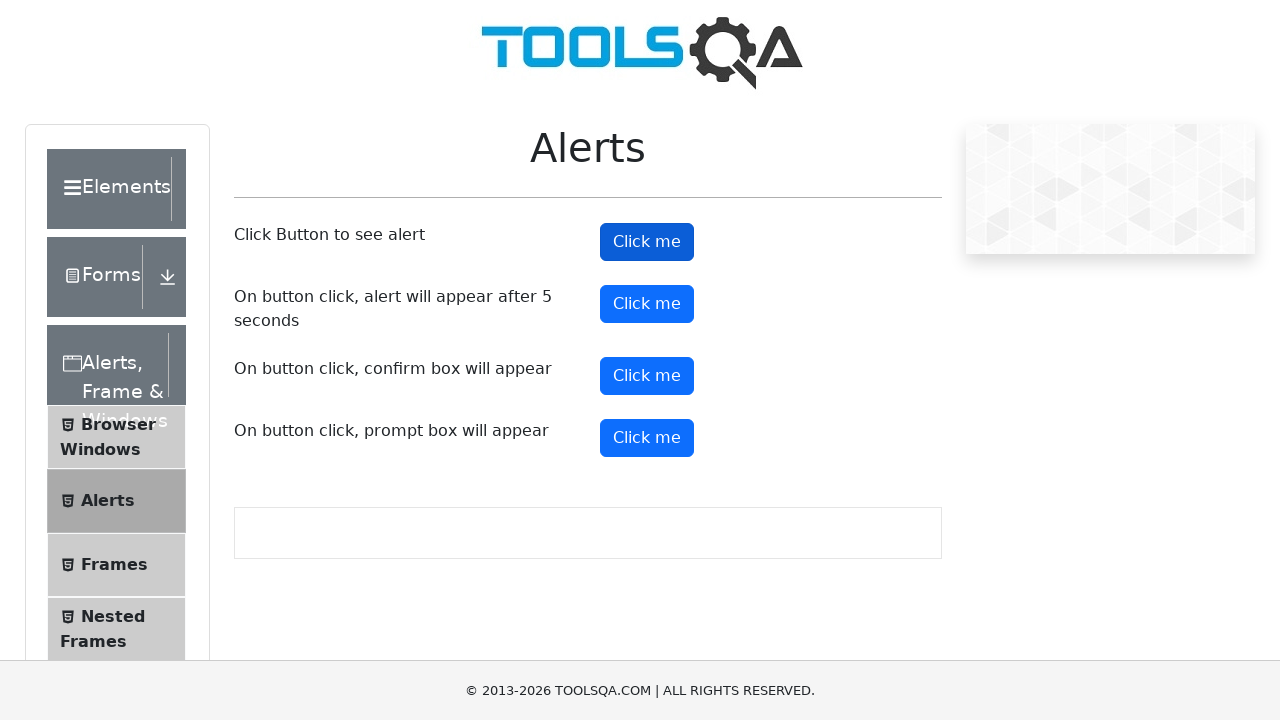

Clicked alert button again with dialog handler active at (647, 242) on #alertButton
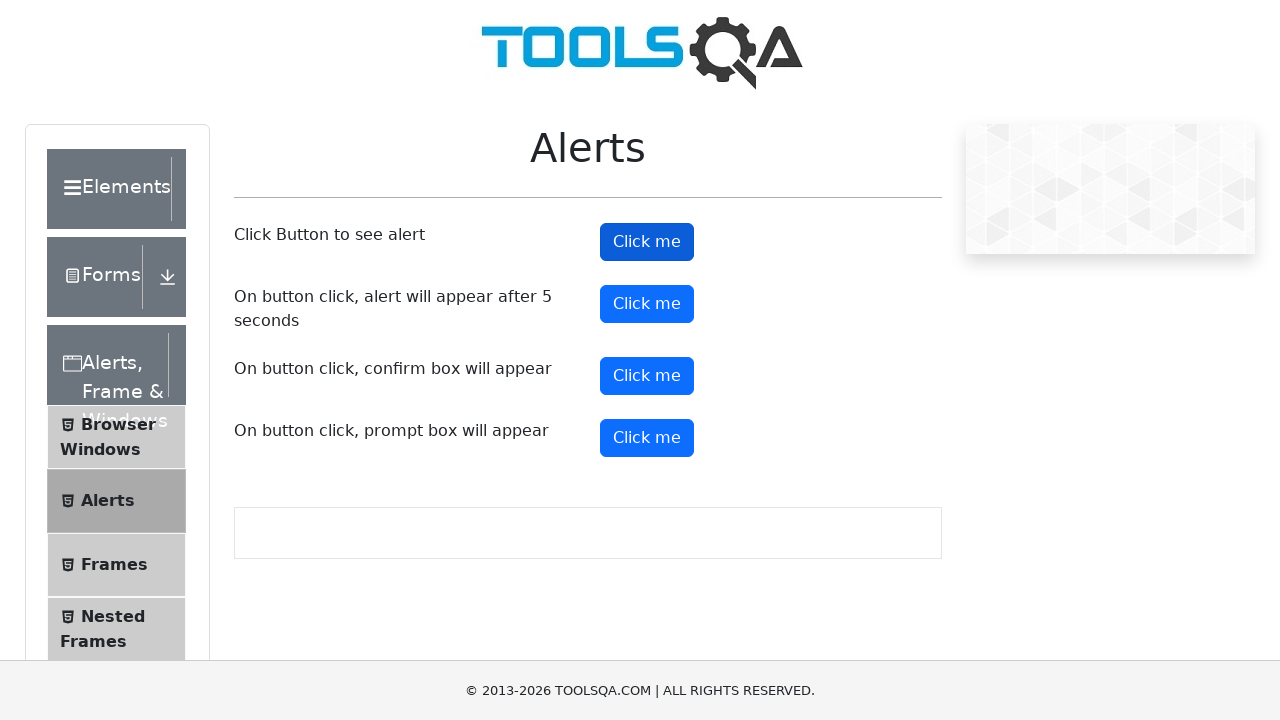

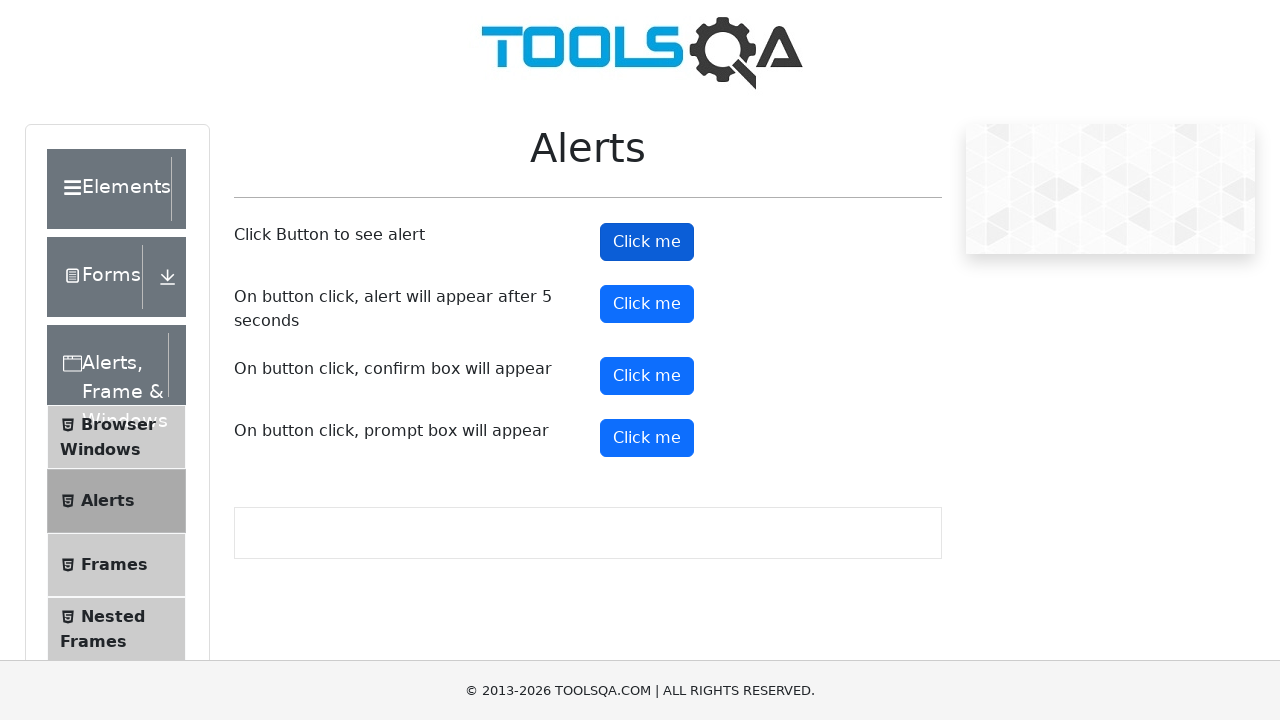